Tests interaction with a dropdown button, clears and fills a textarea, and clicks a prompt button on a test automation practice page

Starting URL: https://omayo.blogspot.com/

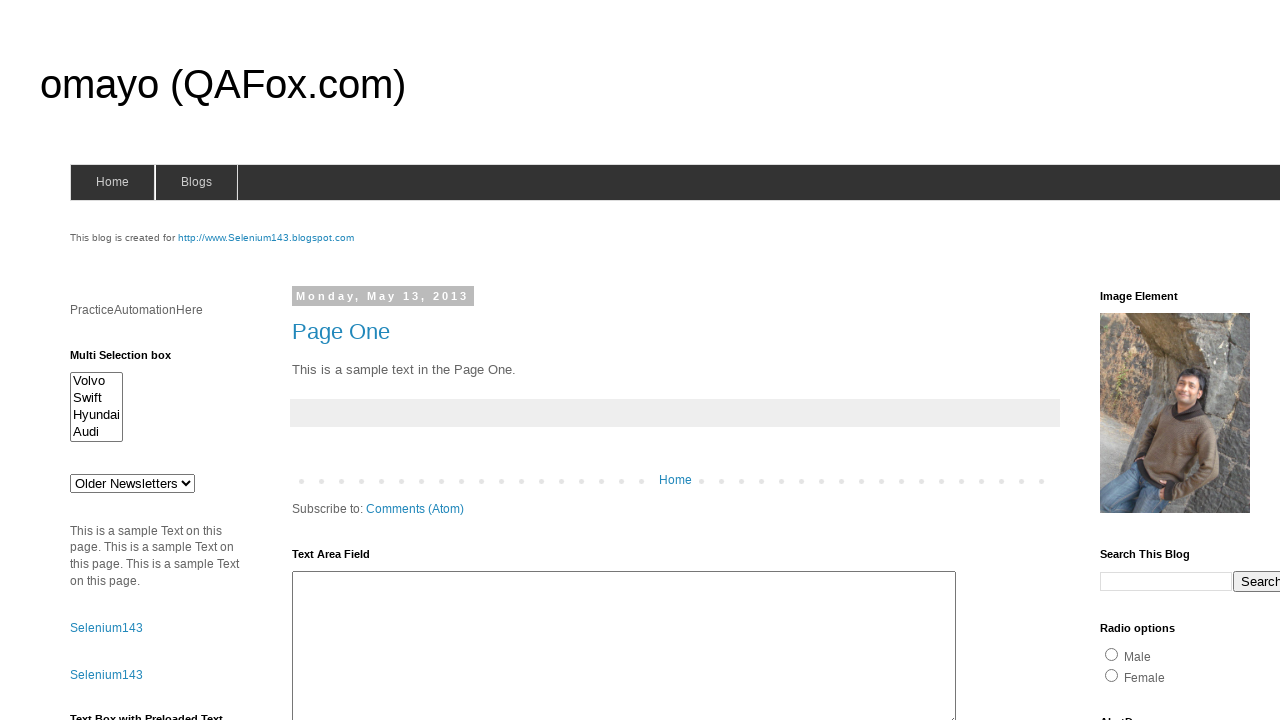

Waited for dropdown button to be present
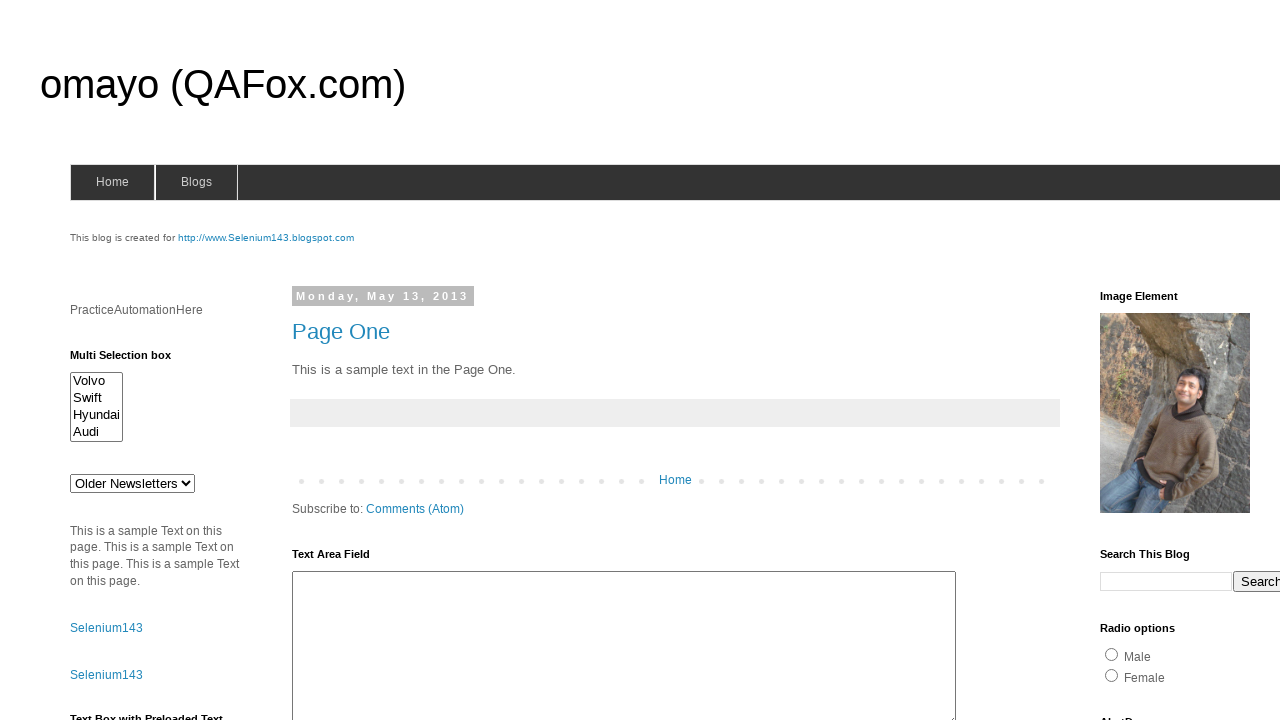

Cleared textarea #ta1 on #ta1
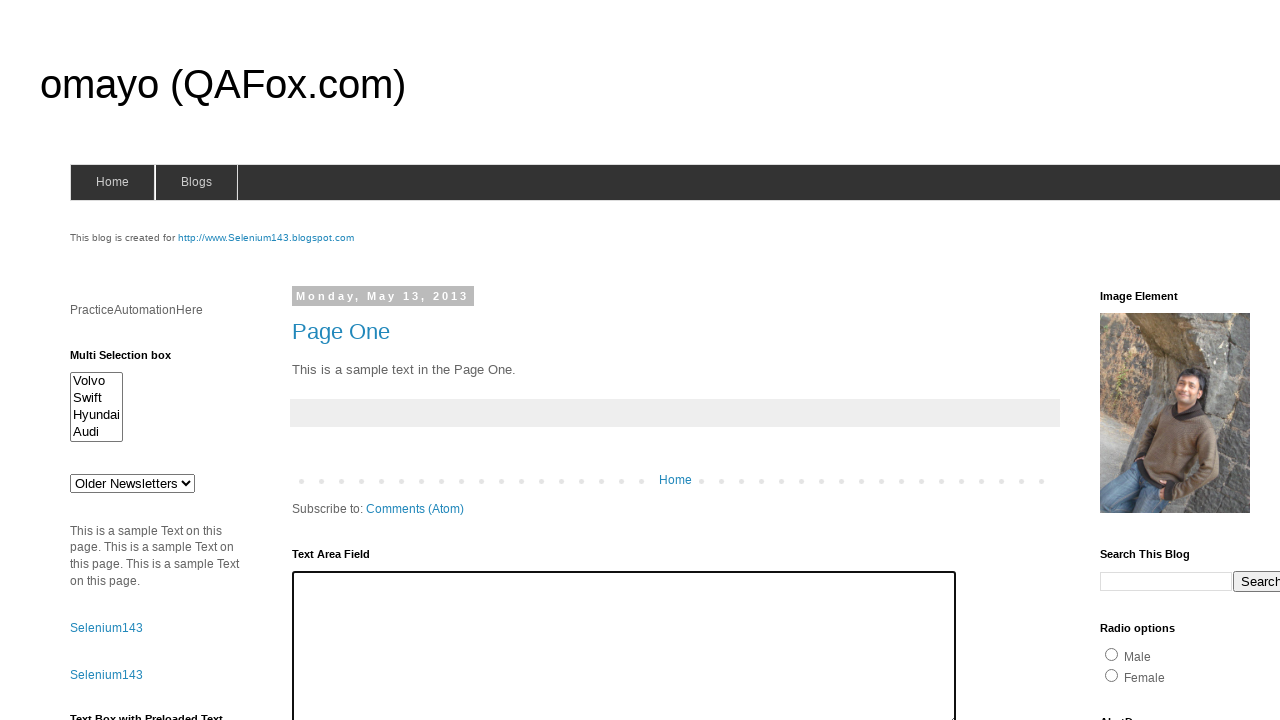

Filled textarea #ta1 with 'I am extra cool' on #ta1
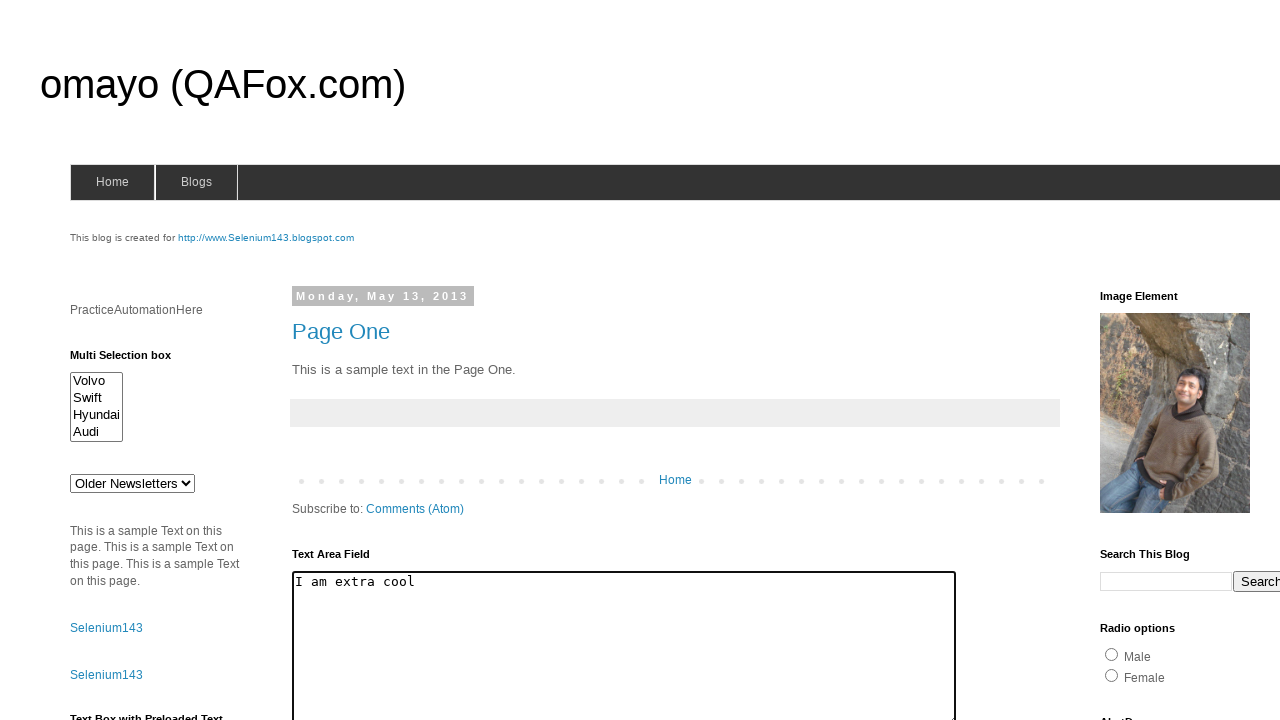

Clicked the prompt button (#prompt) at (1140, 361) on #prompt
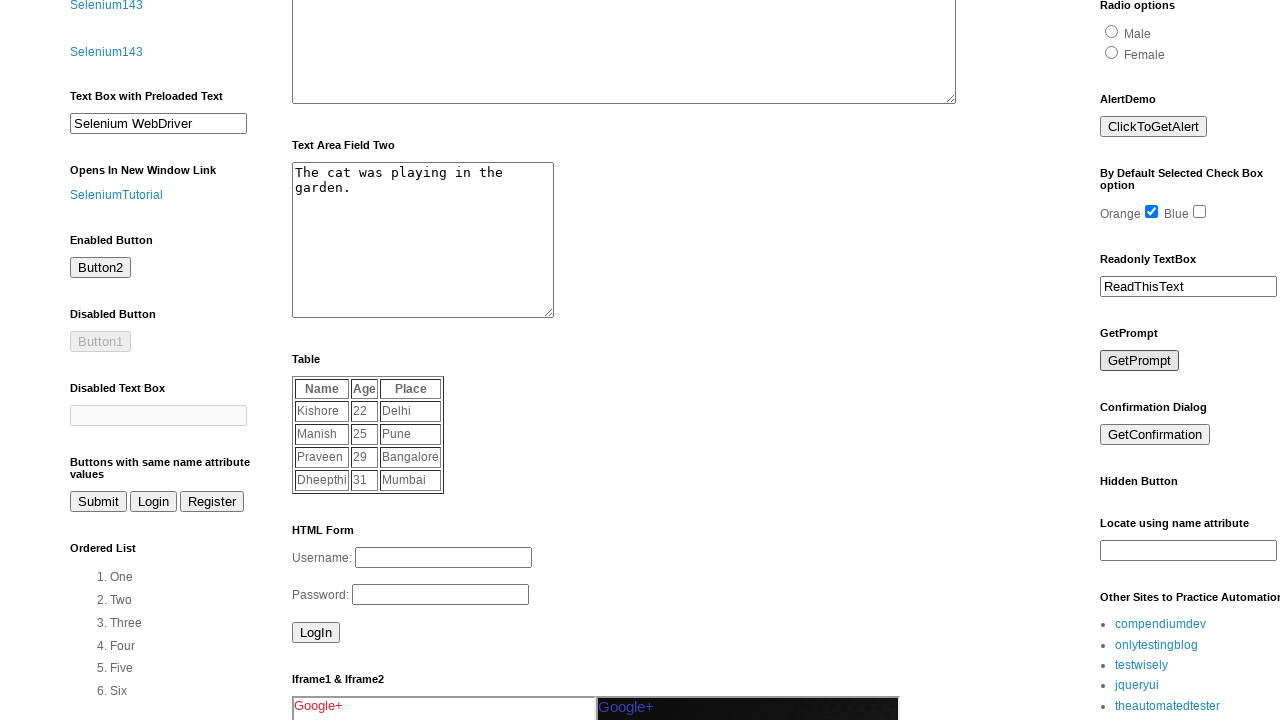

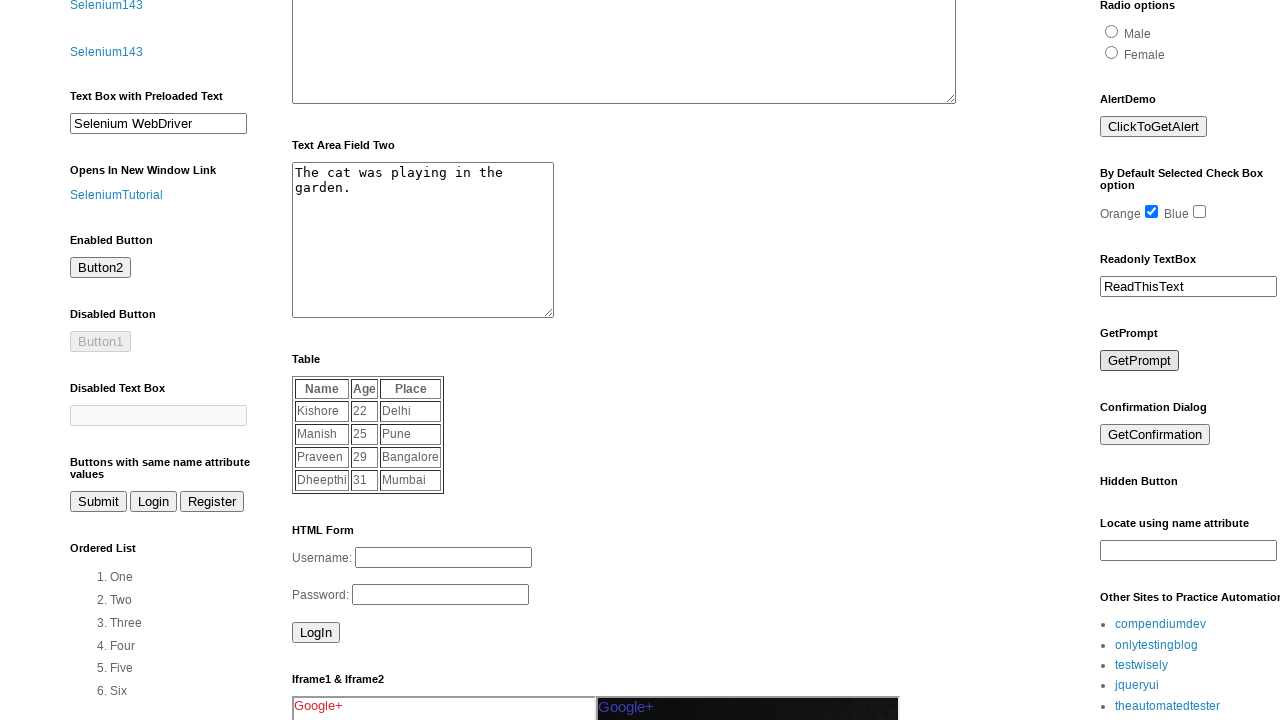